Tests handling of modal window that appears on page entry by closing it if it appears

Starting URL: http://the-internet.herokuapp.com/entry_ad

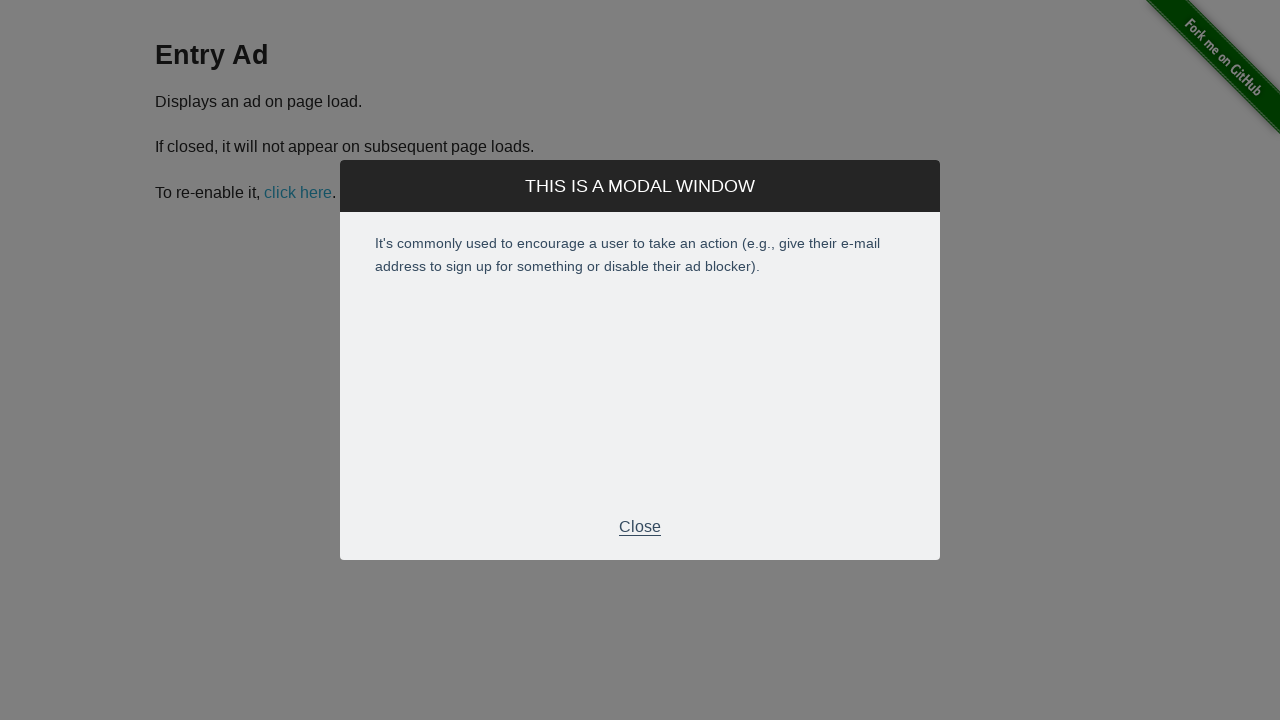

Modal window appeared on page entry
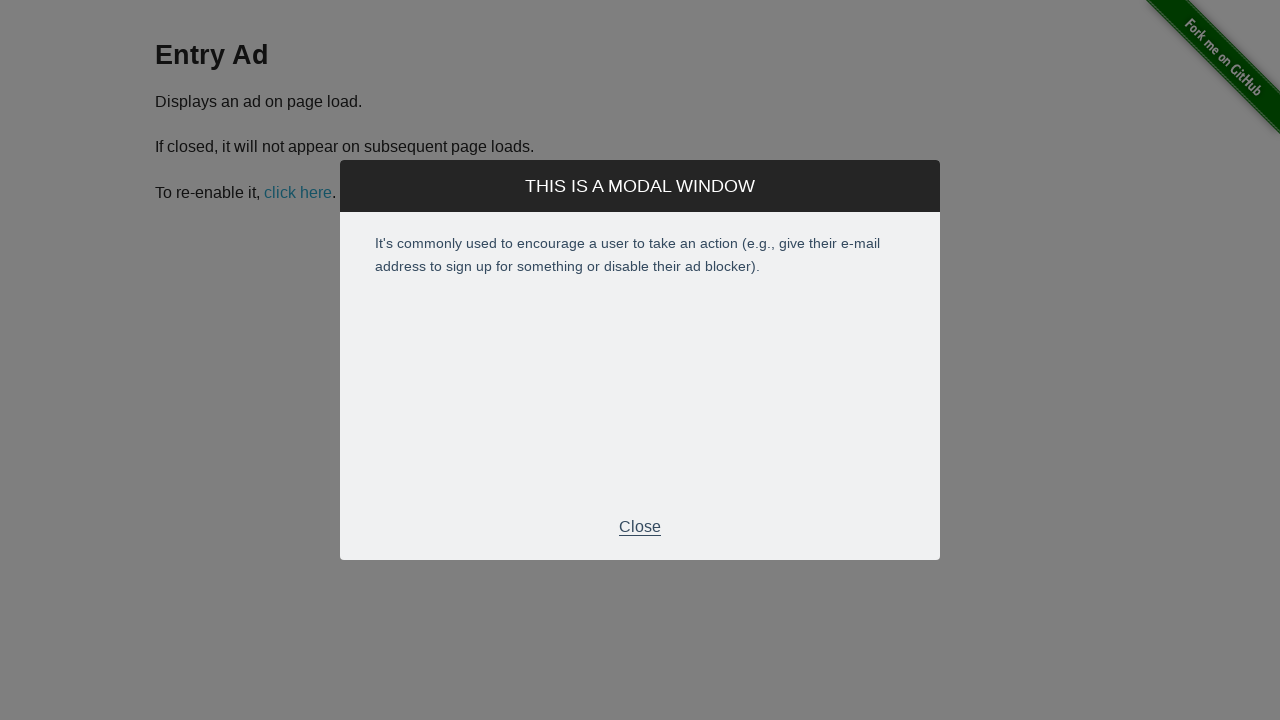

Clicked Close button to dismiss modal at (640, 527) on xpath=//div[@id='modal']//p[text()='Close']
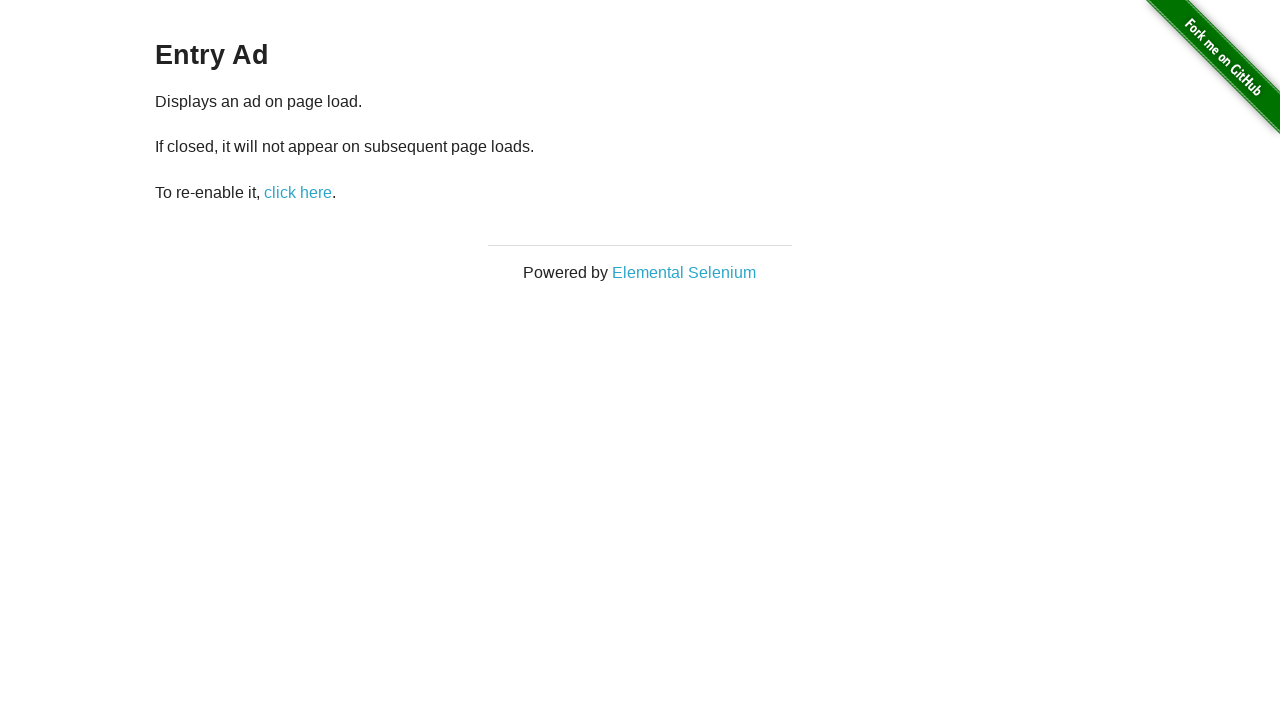

Verified modal visibility status: False
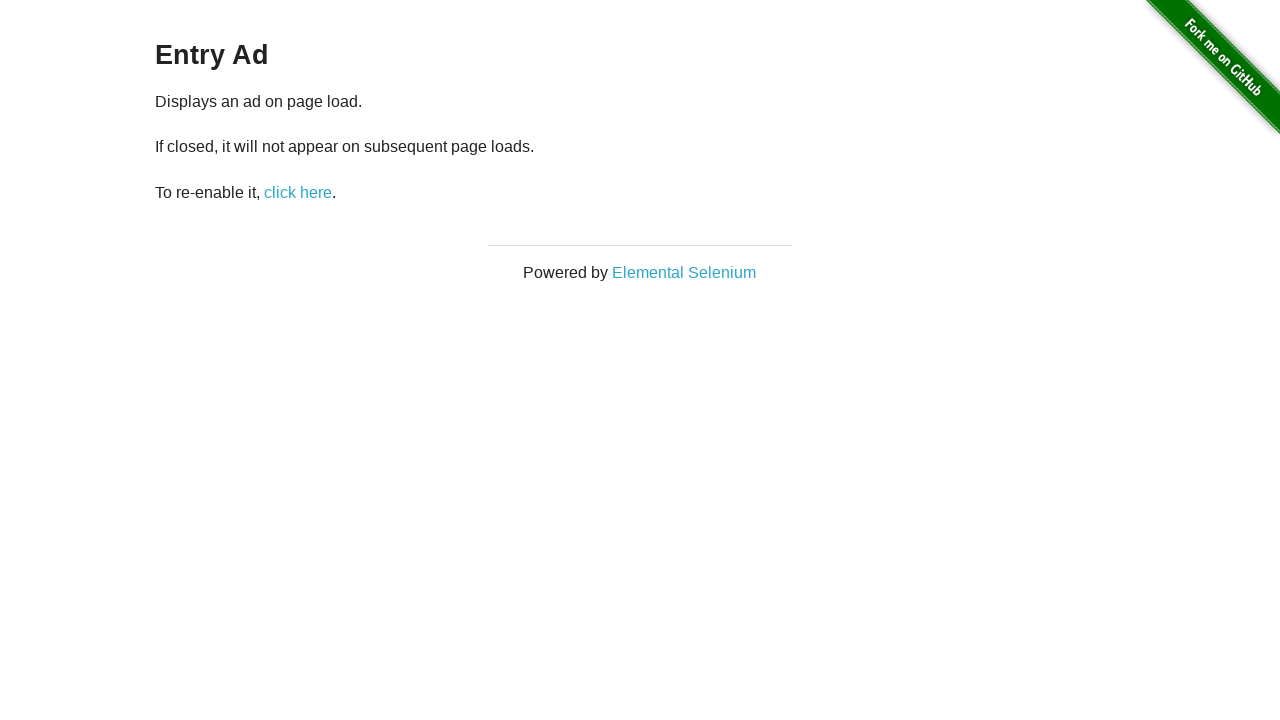

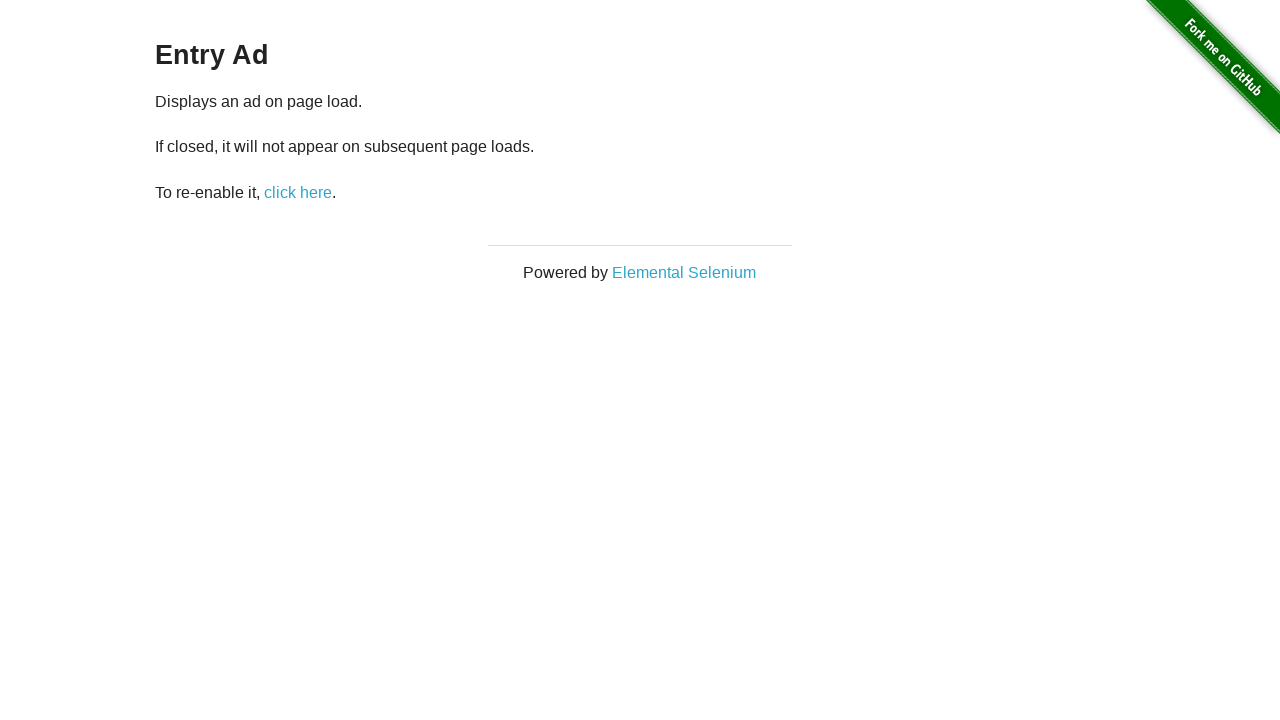